Tests the shopping cart and checkout process on demoblaze.com, including validation of required fields and successful purchase completion

Starting URL: https://www.demoblaze.com/index.html

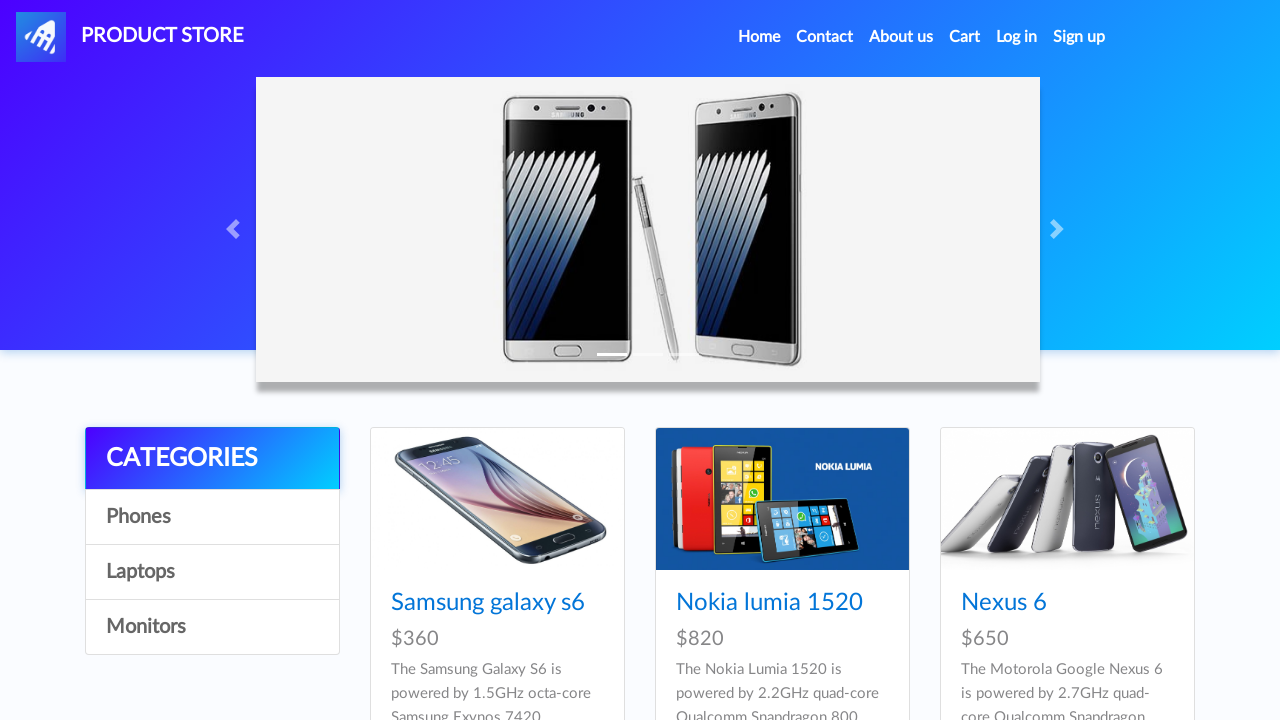

Clicked on cart page link at (965, 37) on xpath=//a[contains(@href, 'cart.html')]
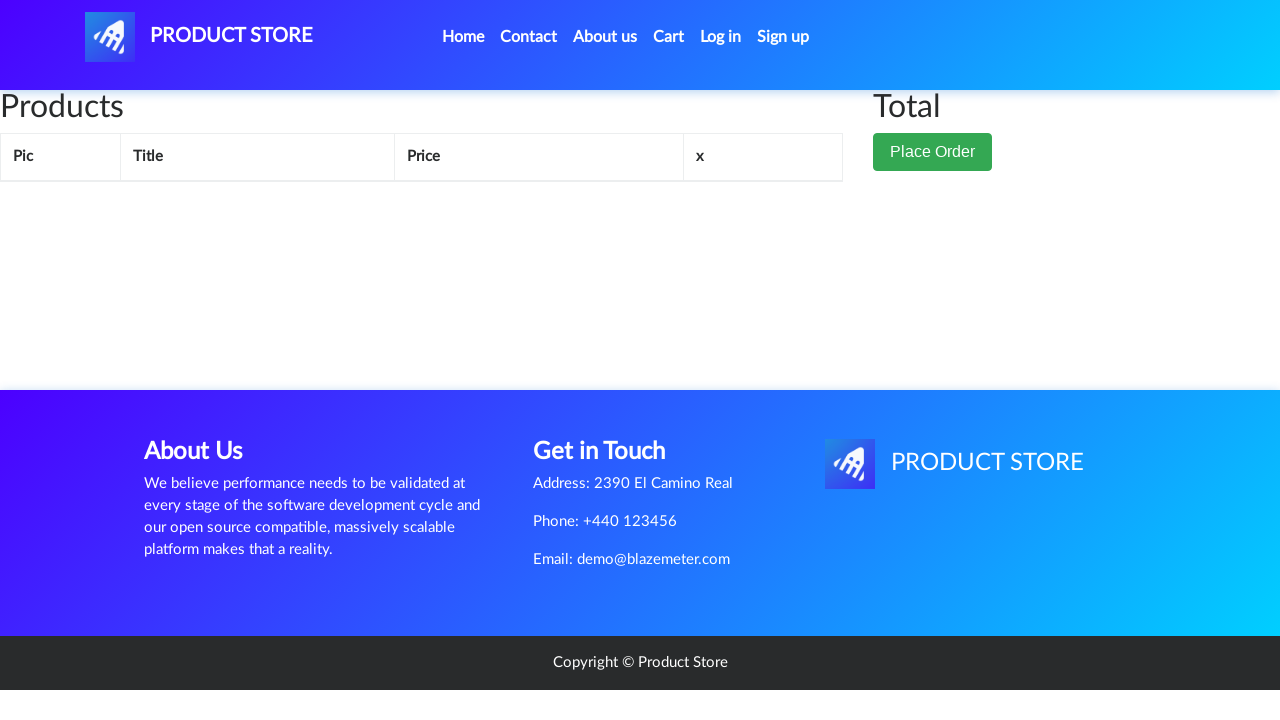

Cart page loaded with network idle
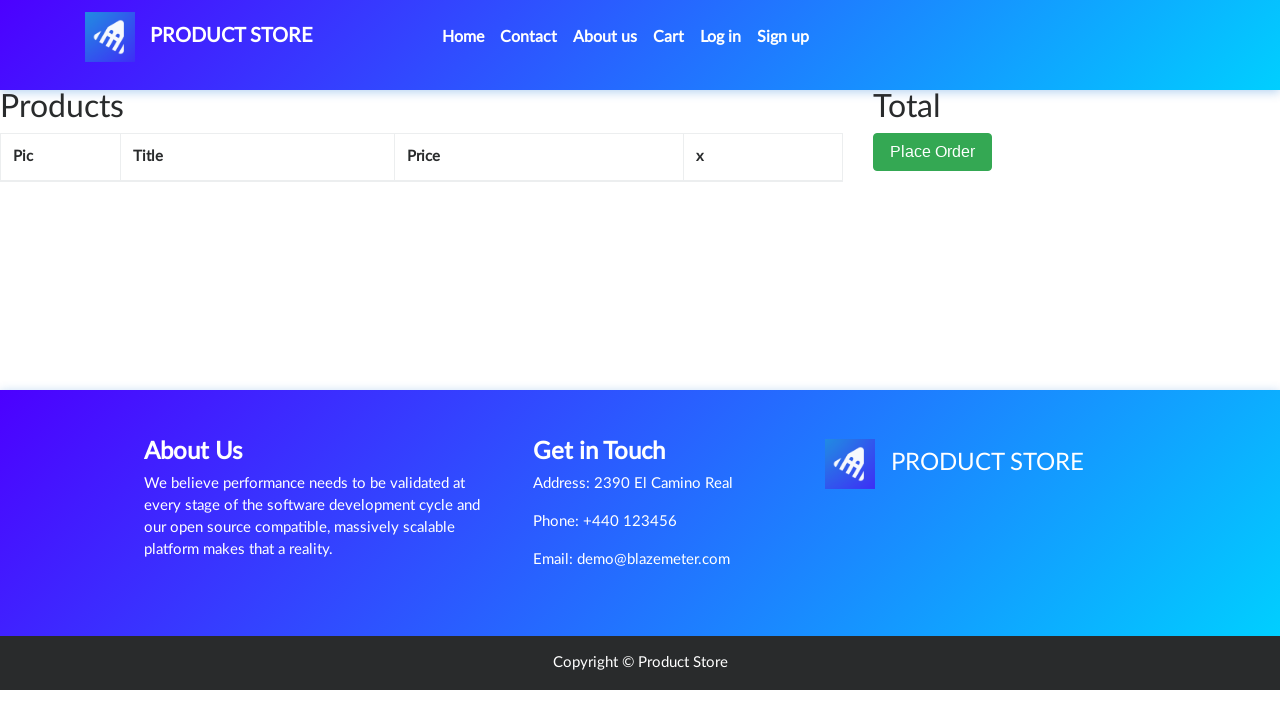

Clicked Place Order button at (933, 152) on button:has-text('Place order')
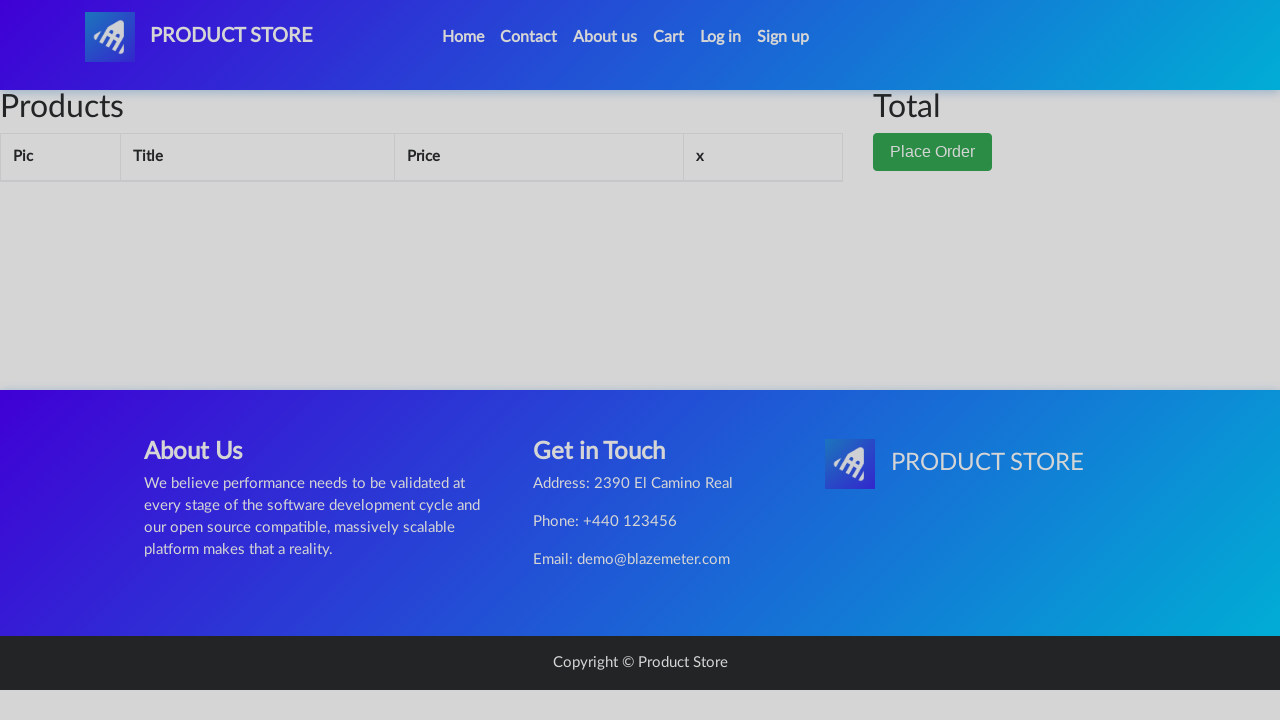

Place order dialog appeared
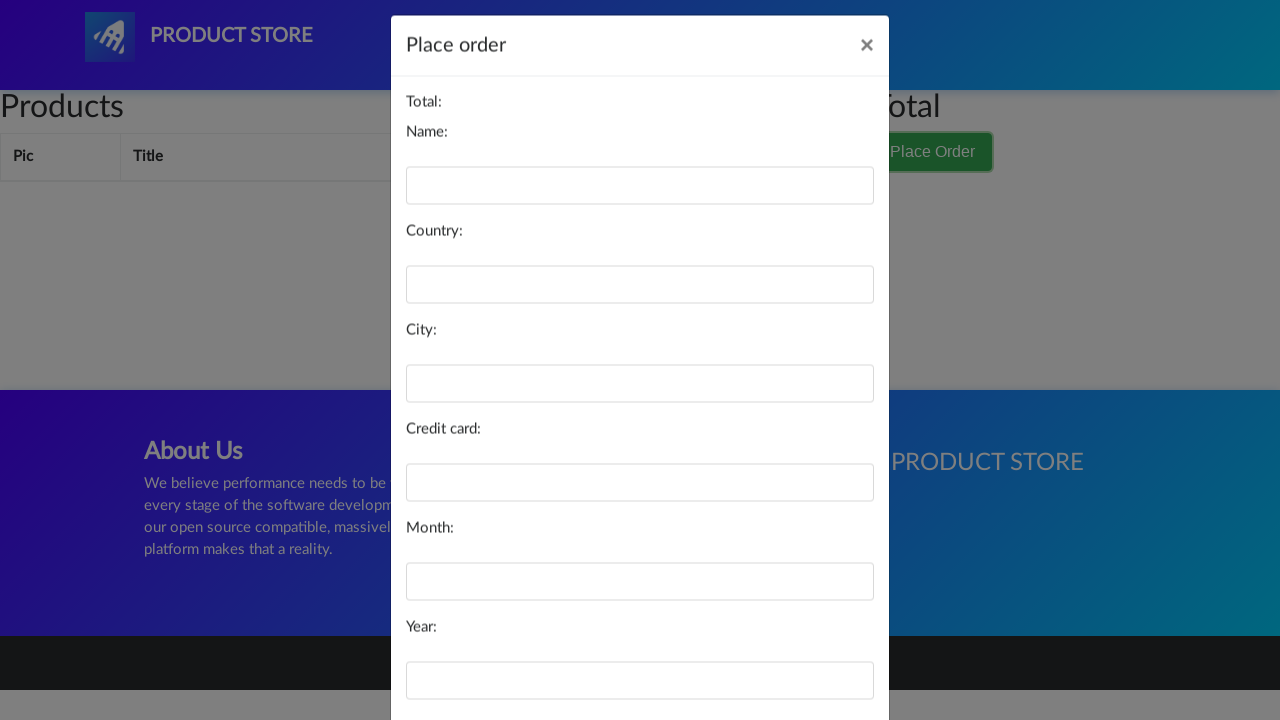

Clicked Purchase button without filling required fields at (823, 655) on button:has-text('Purchase')
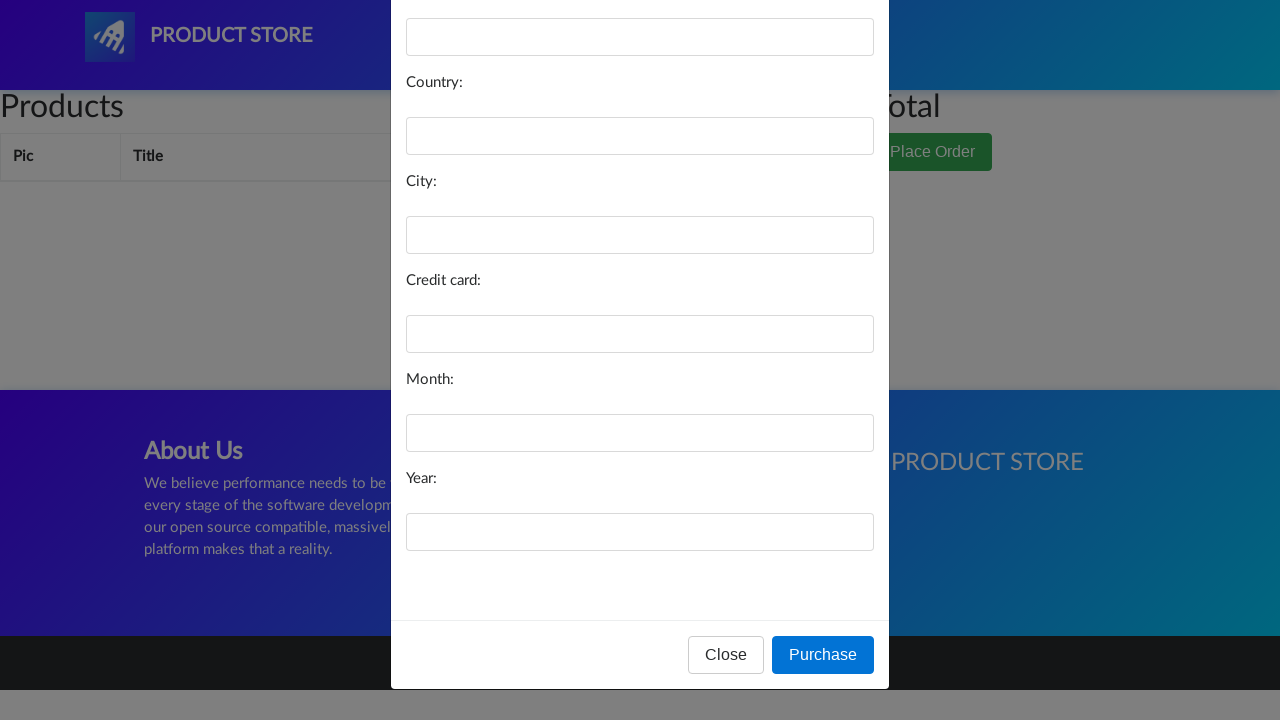

Alert dialog dismissed for missing credentials
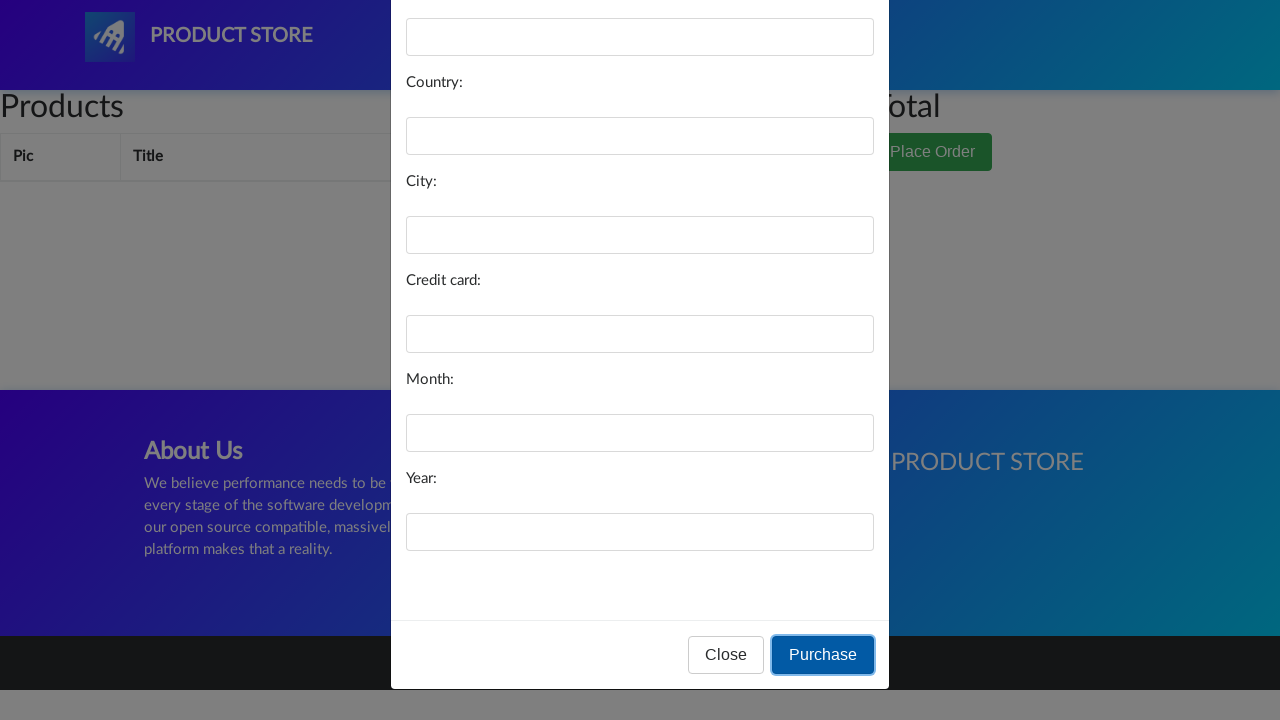

Waited 1 second after alert dismissal
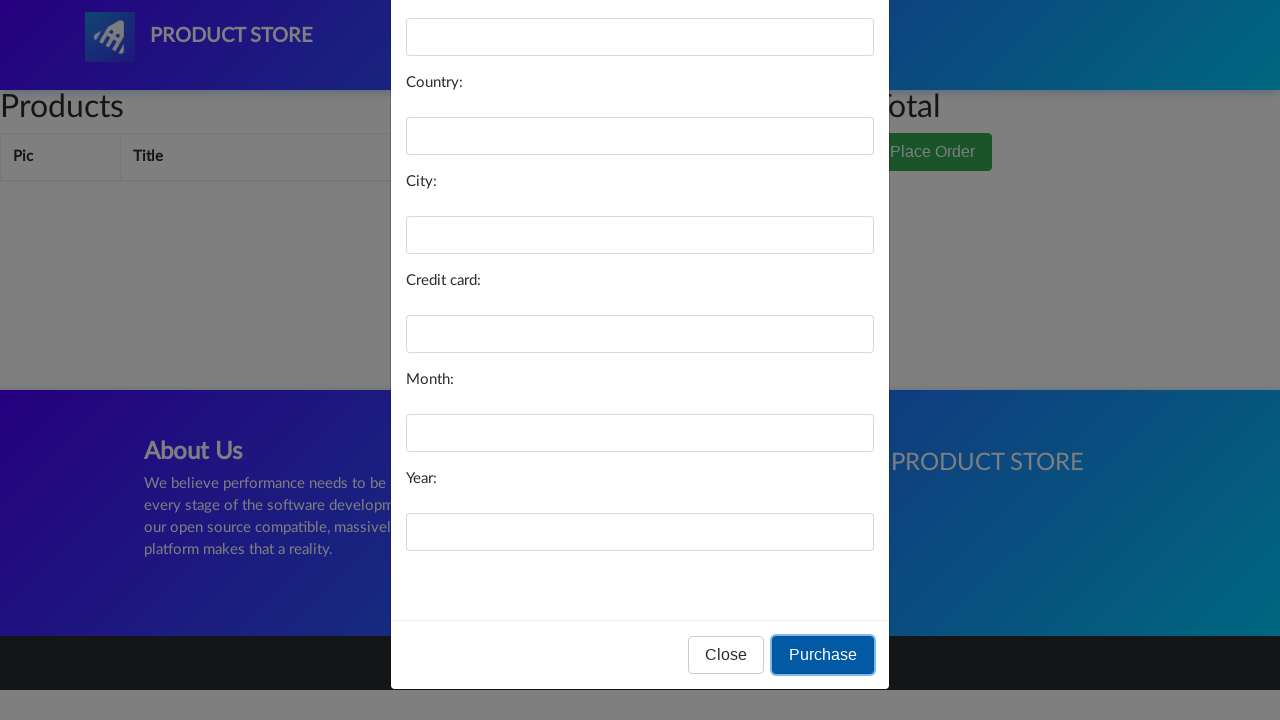

Filled name field with 'John Doe' on #name
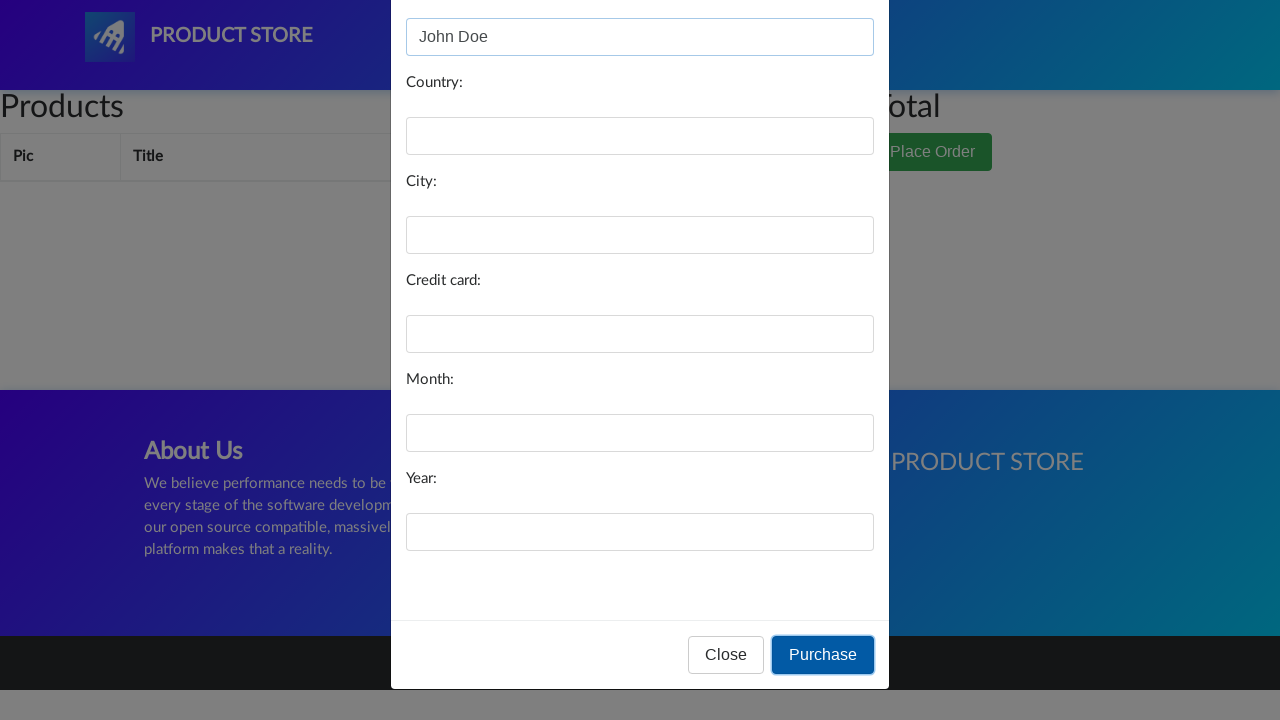

Filled card field with credit card number on #card
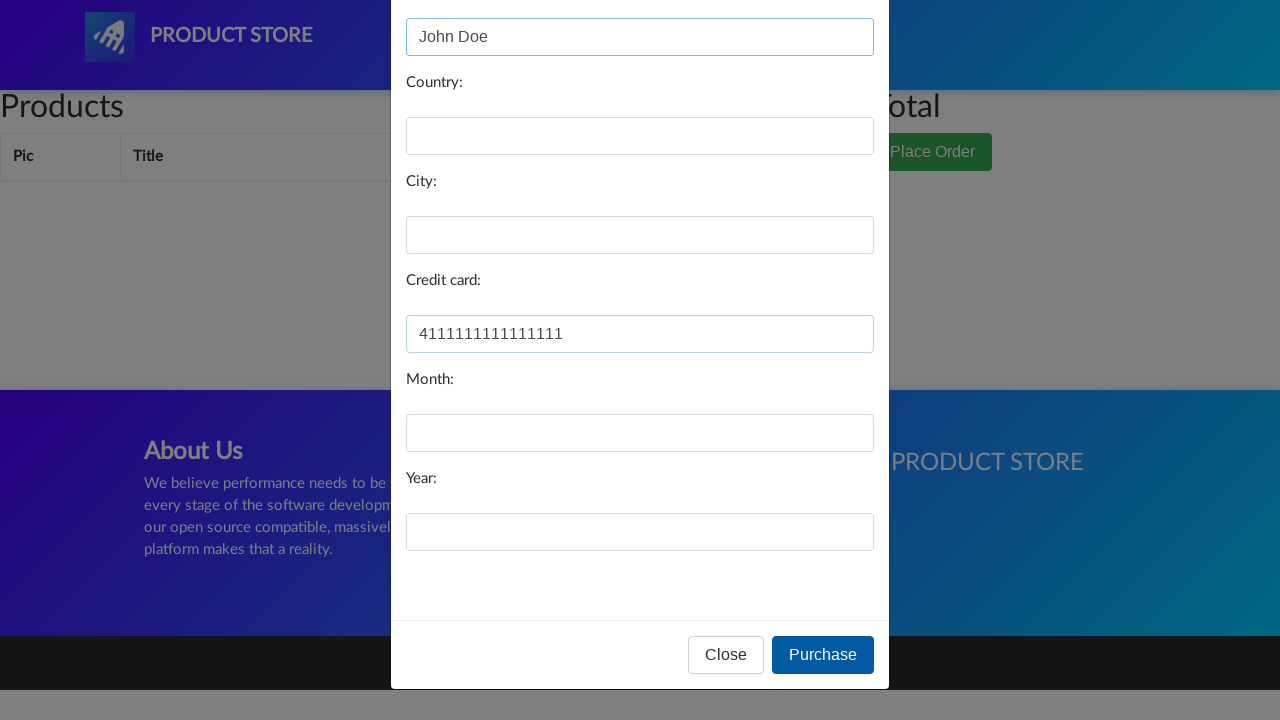

Clicked Purchase button to complete order at (823, 655) on button:has-text('Purchase')
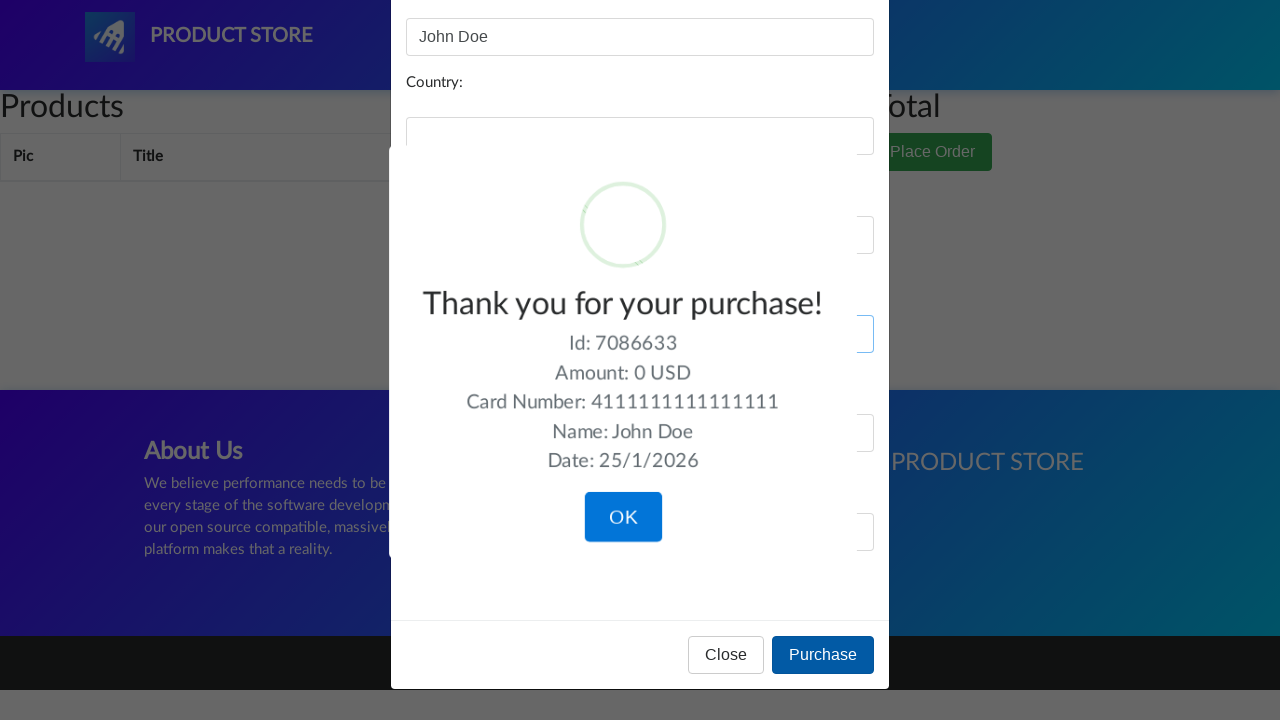

Purchase completed successfully with thank you message displayed
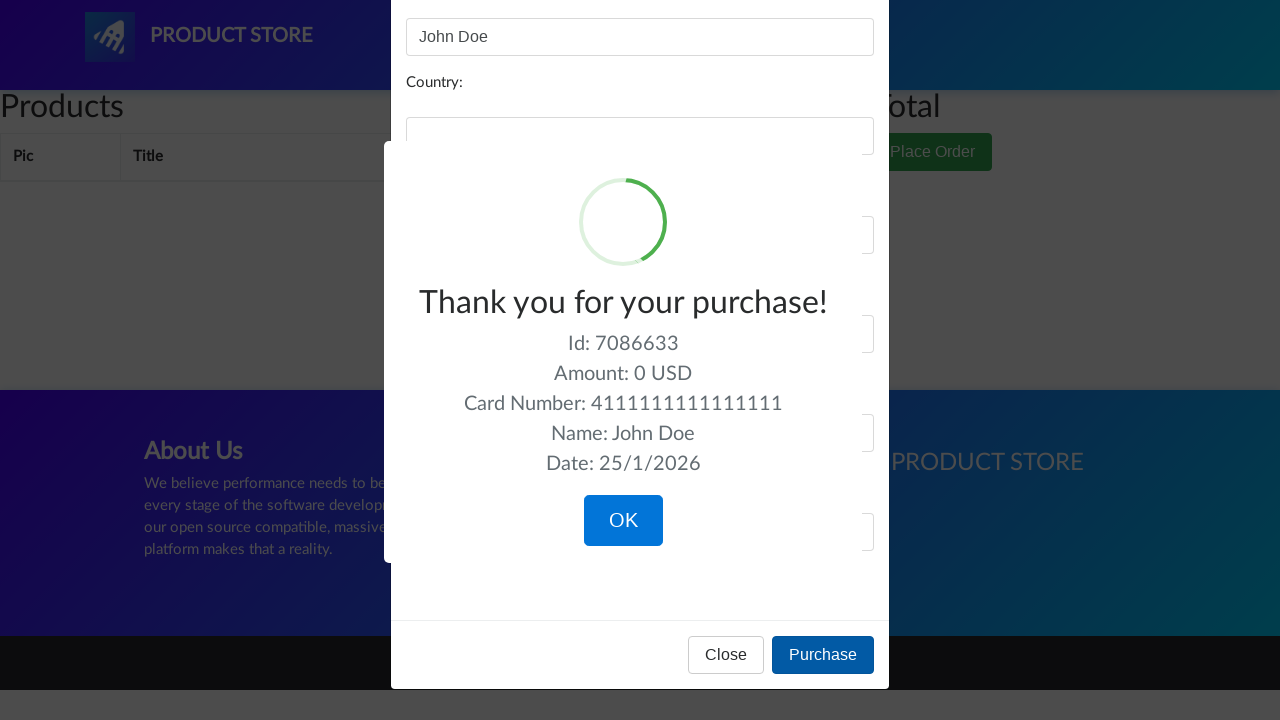

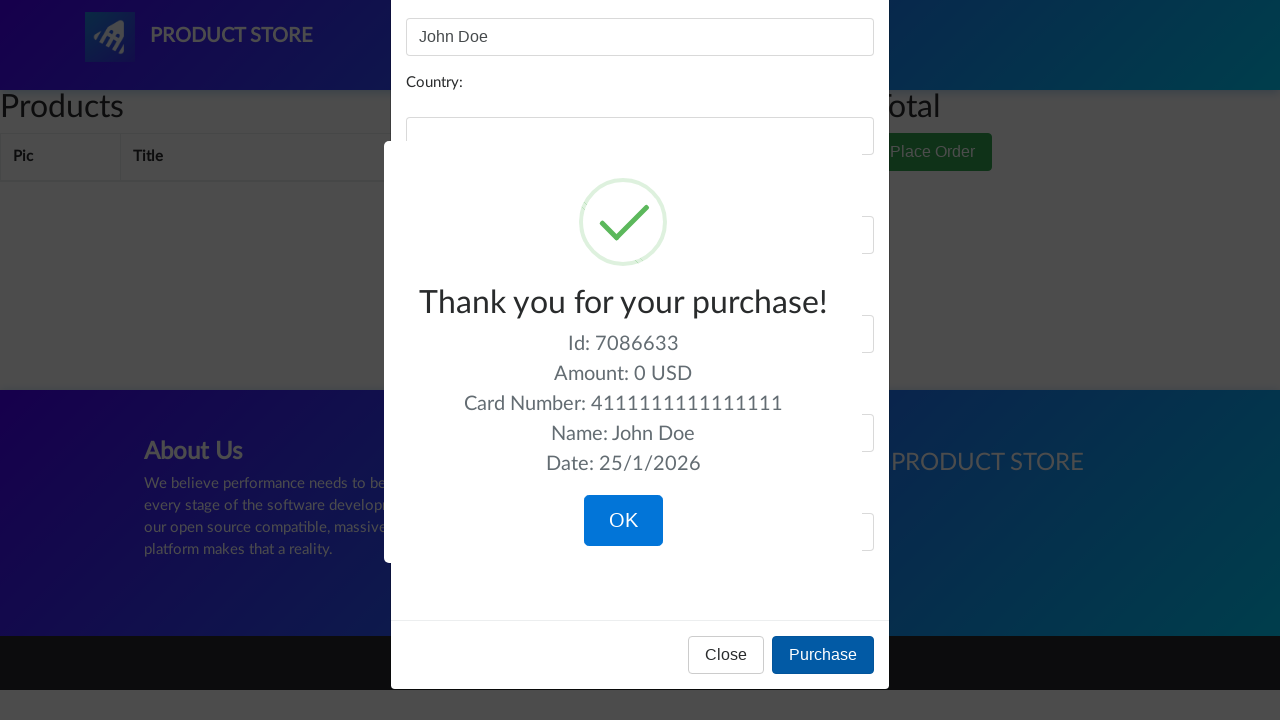